Tests double-click functionality to trigger text change in a demo element

Starting URL: https://automationfc.github.io/basic-form/index.html

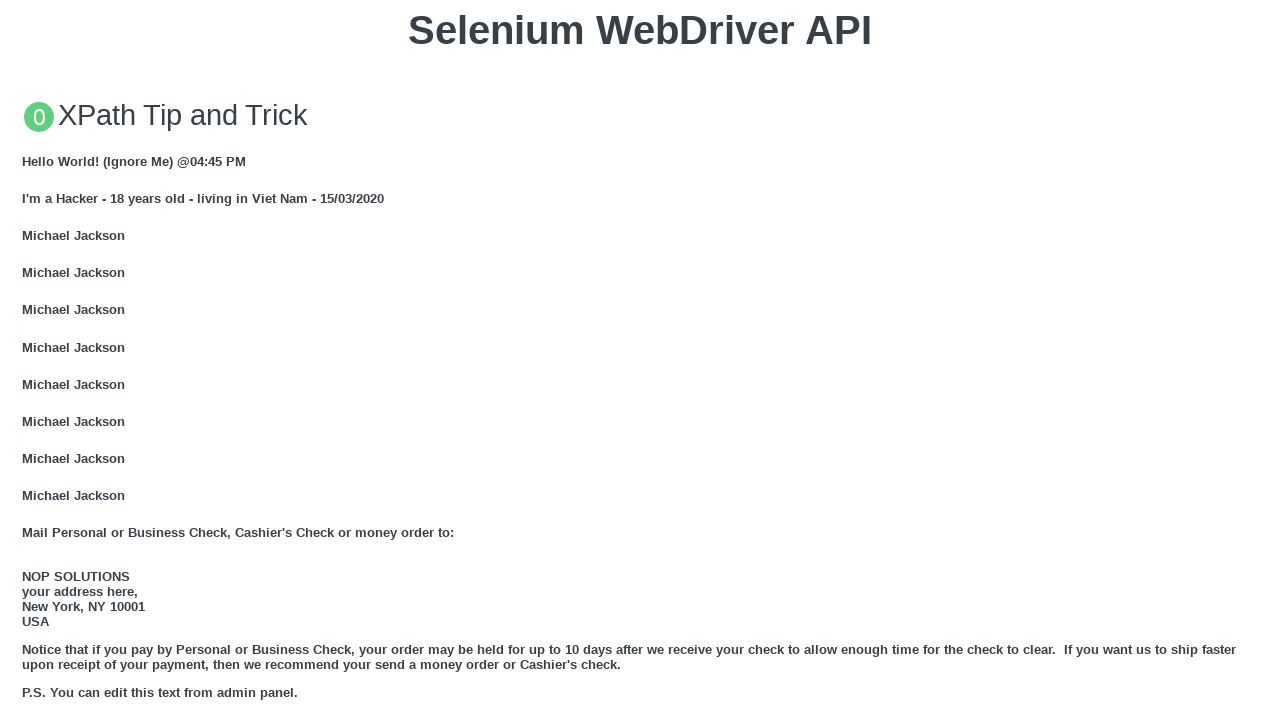

Navigated to basic form demo page
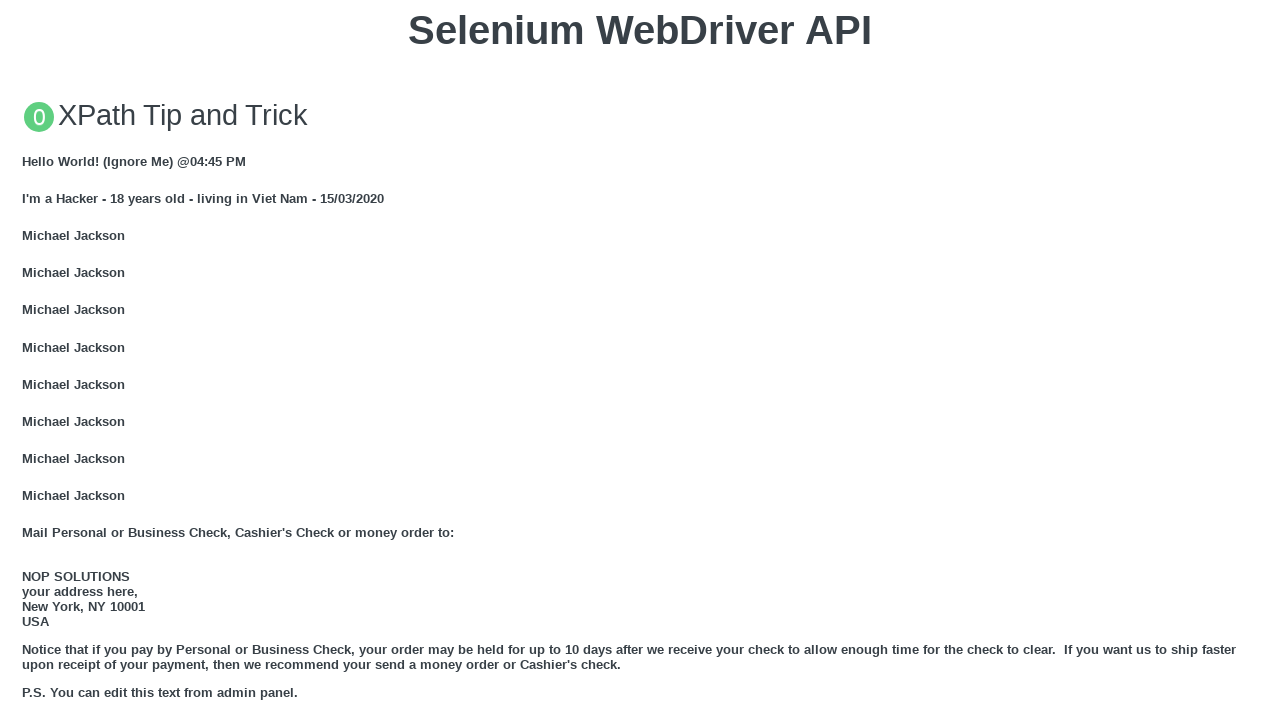

Located the double-click button element
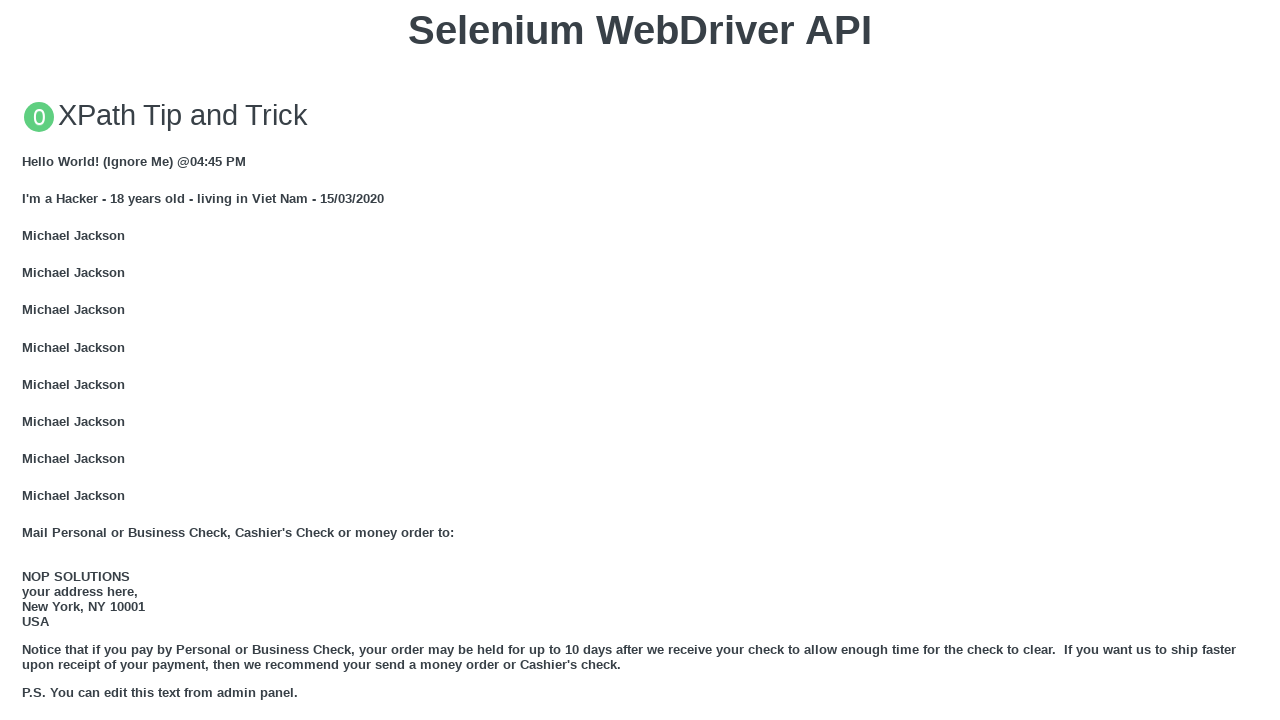

Scrolled button into view
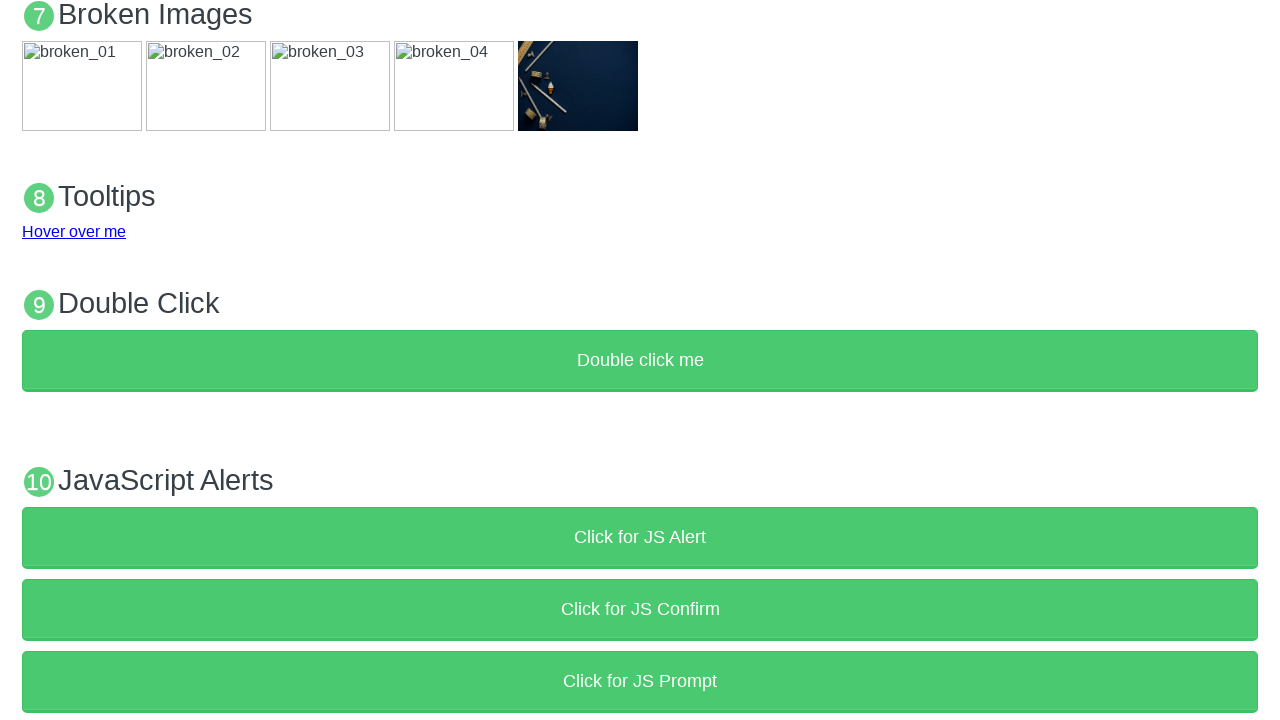

Double-clicked the button at (640, 361) on xpath=//button[text()='Double click me']
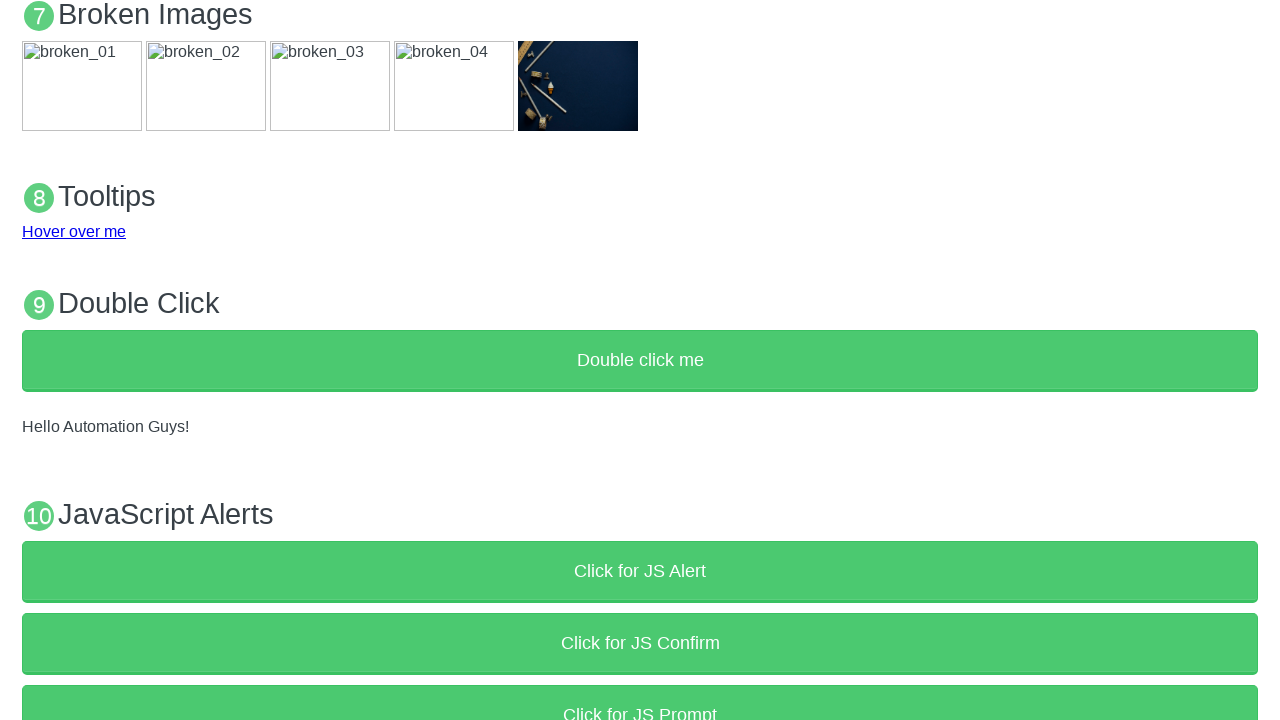

Located the demo text element
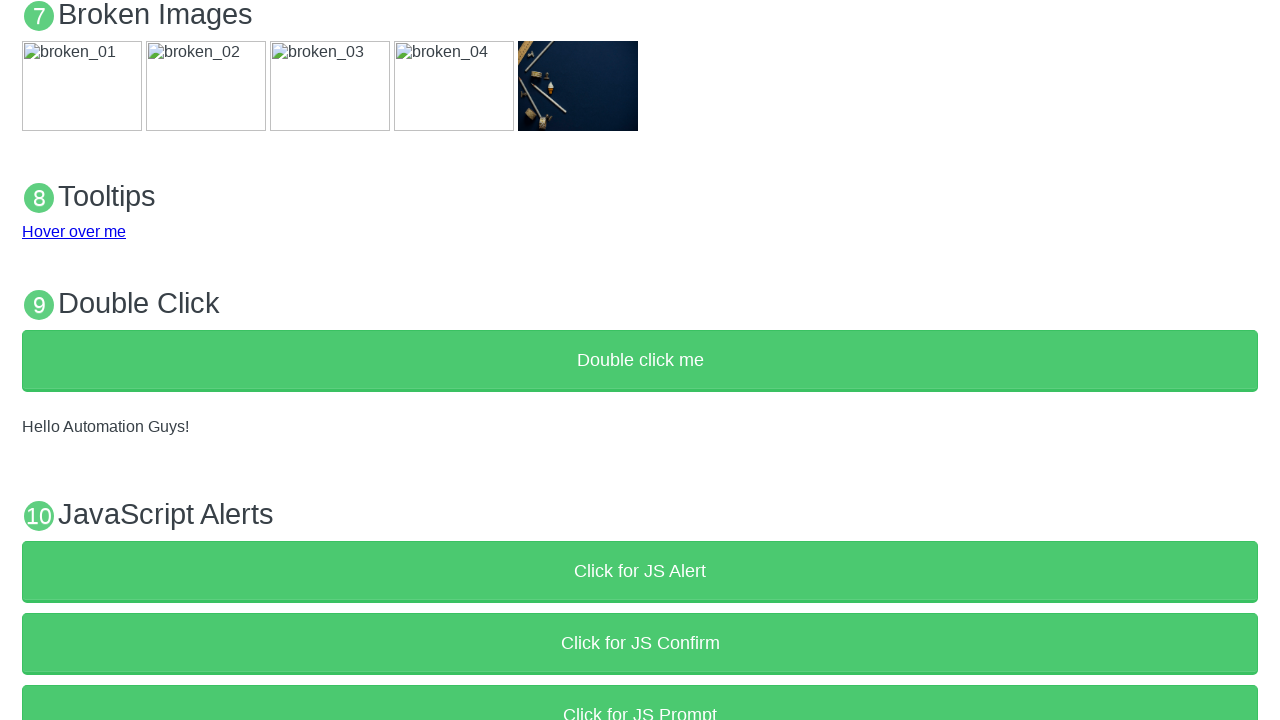

Verified text changed to 'Hello Automation Guys!' after double-click
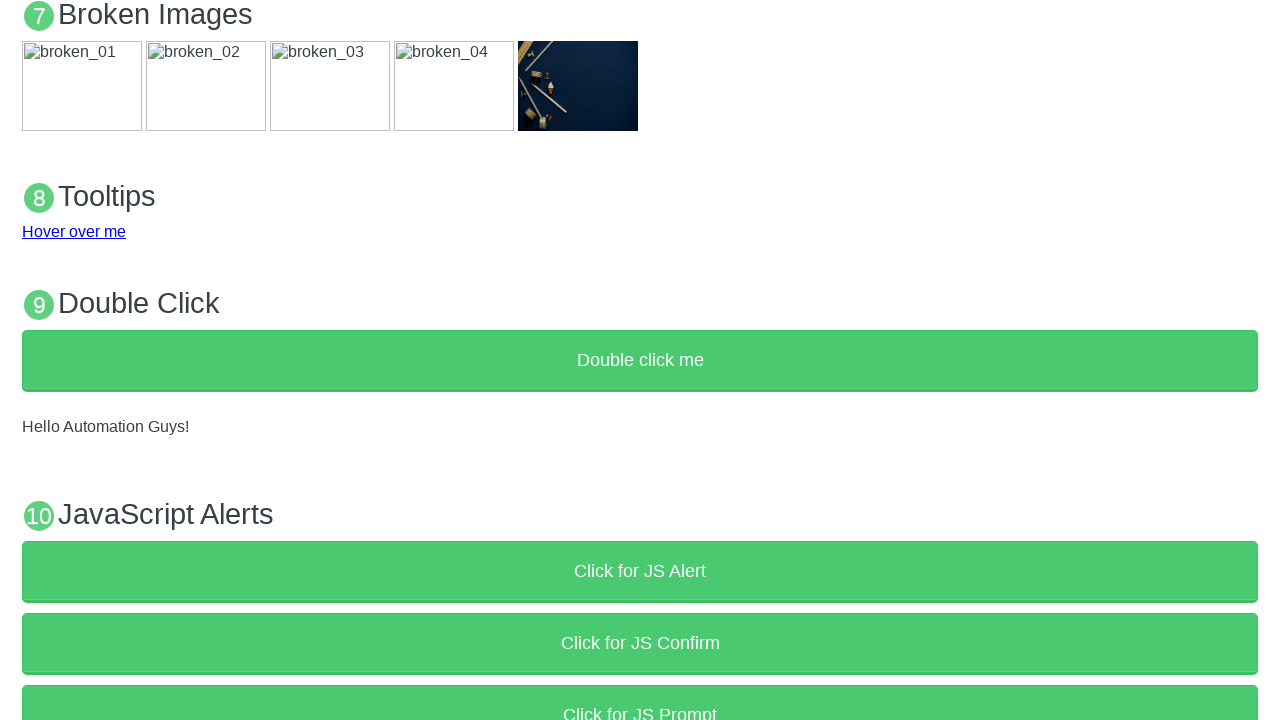

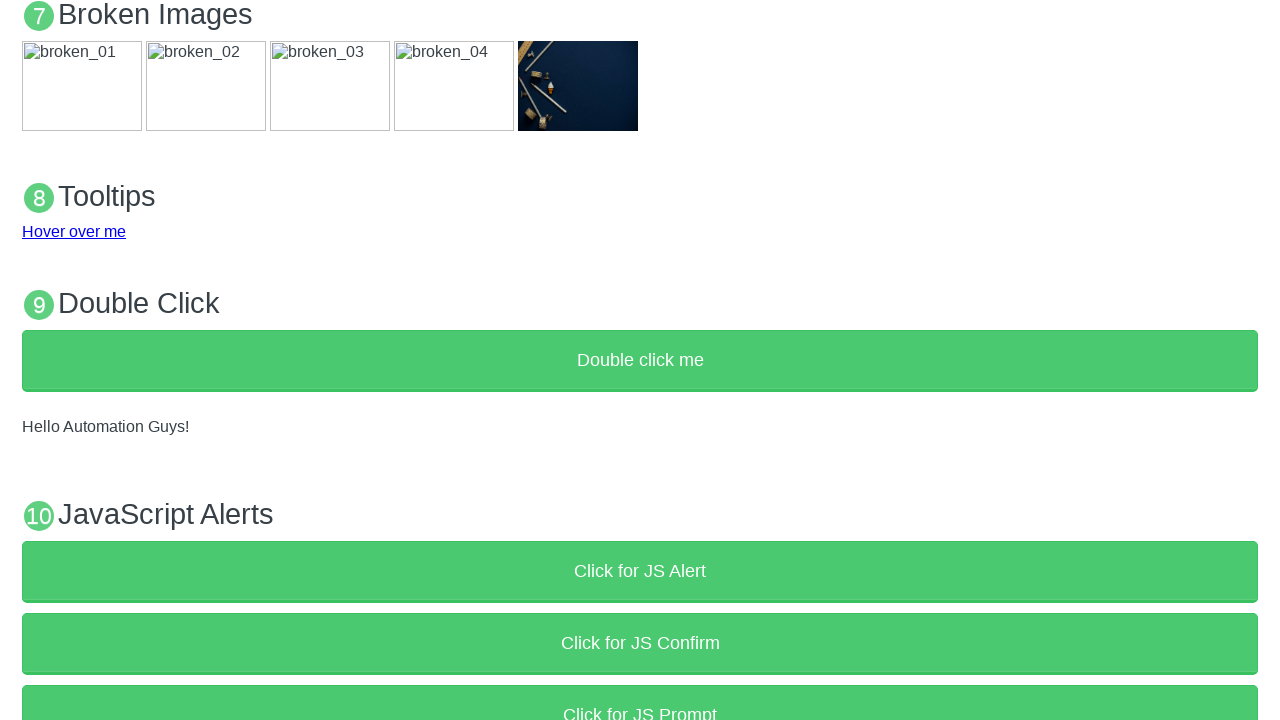